Navigates to the Heroku test site, clicks on the A/B Testing link, verifies page content, then clicks on the Elemental Selenium link

Starting URL: https://the-internet.herokuapp.com/

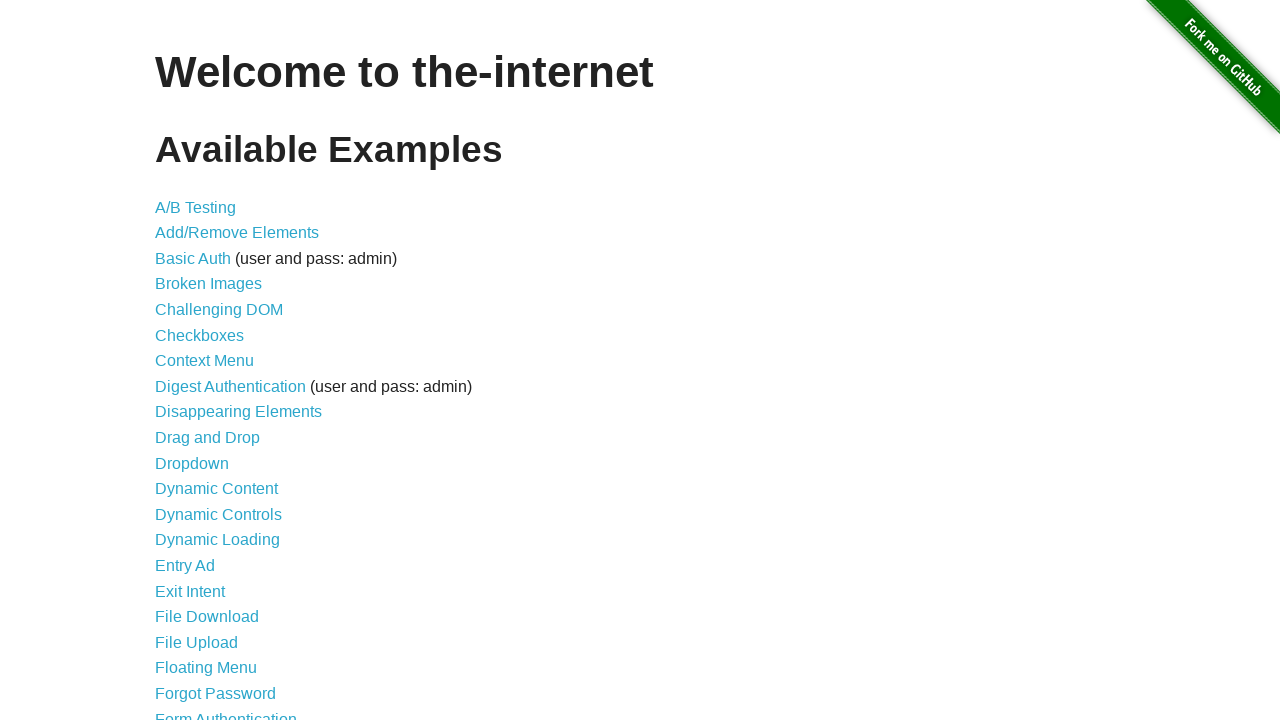

Clicked on A/B Testing link at (196, 207) on xpath=//a[contains(text(),'A/B Testing')]
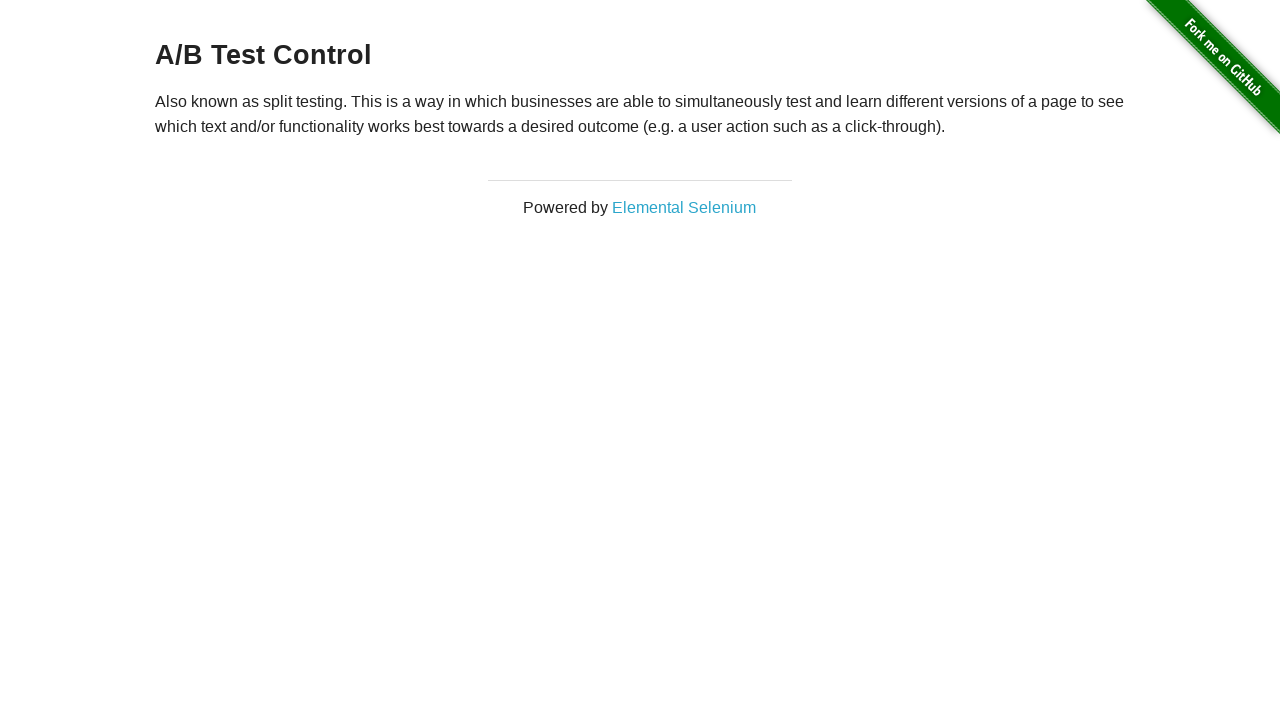

A/B Testing page loaded with header present
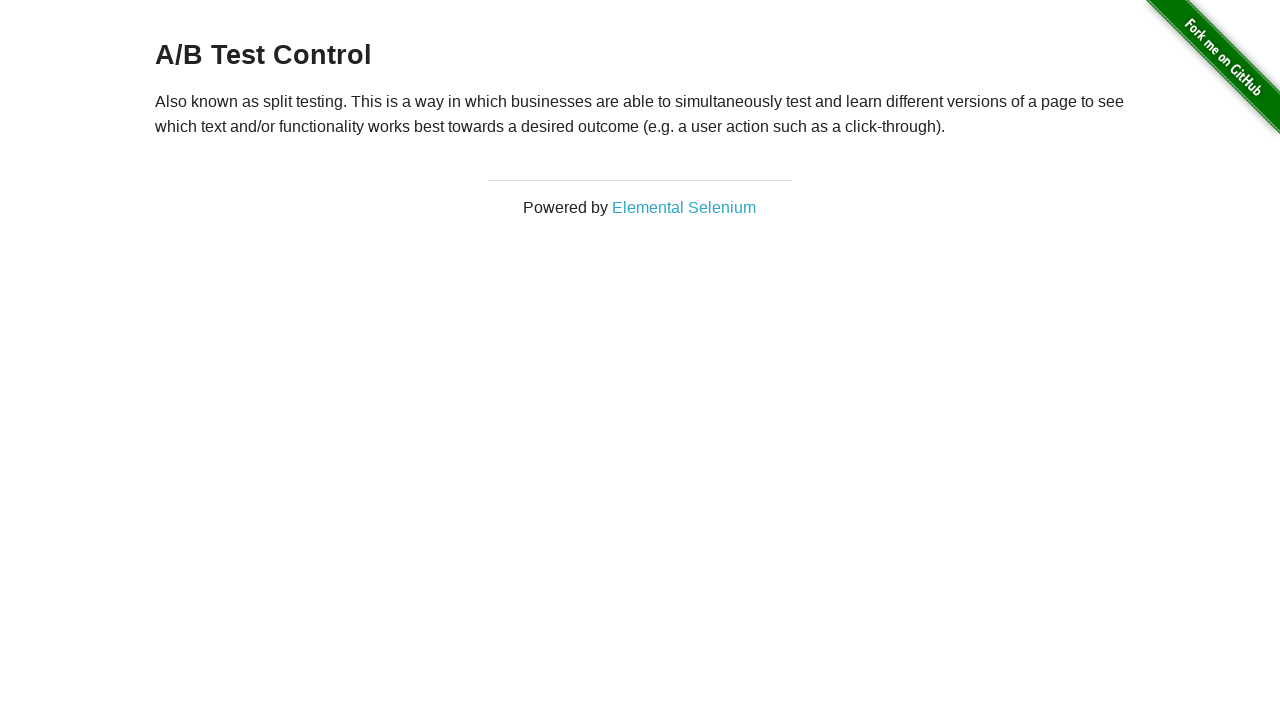

Retrieved header text: 'A/B Test Control'
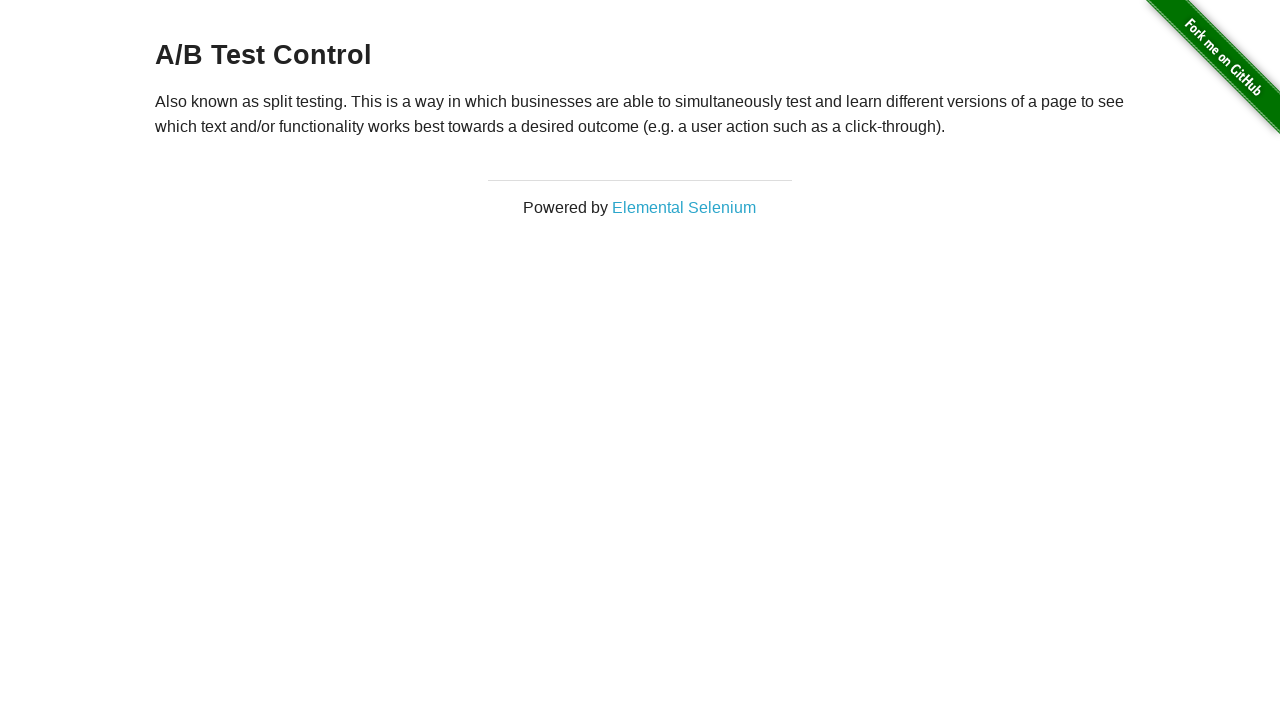

Retrieved paragraph text: '
    Also known as split testing. This is a way in which businesses are able to simultaneously test and learn different versions of a page to see which text and/or functionality works best towards a desired outcome (e.g. a user action such as a click-through).'
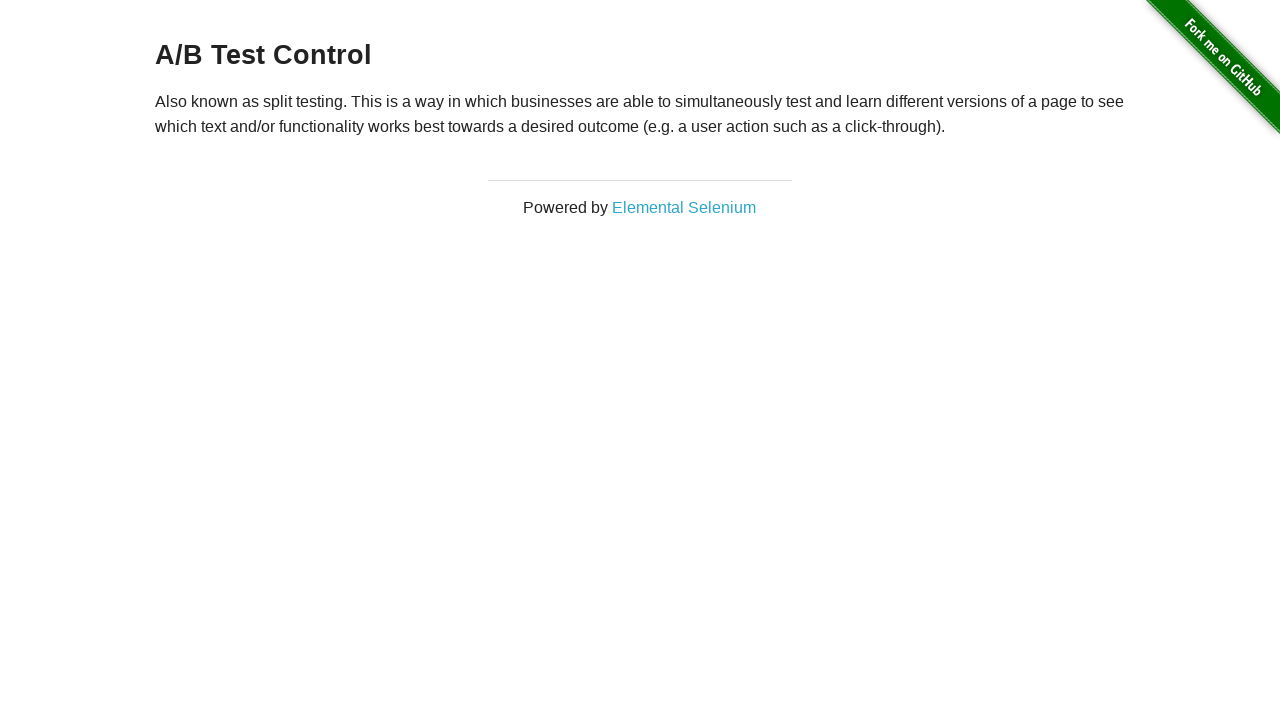

Clicked on Elemental Selenium link at (684, 207) on xpath=//a[contains(text(),'Elemental Selenium')]
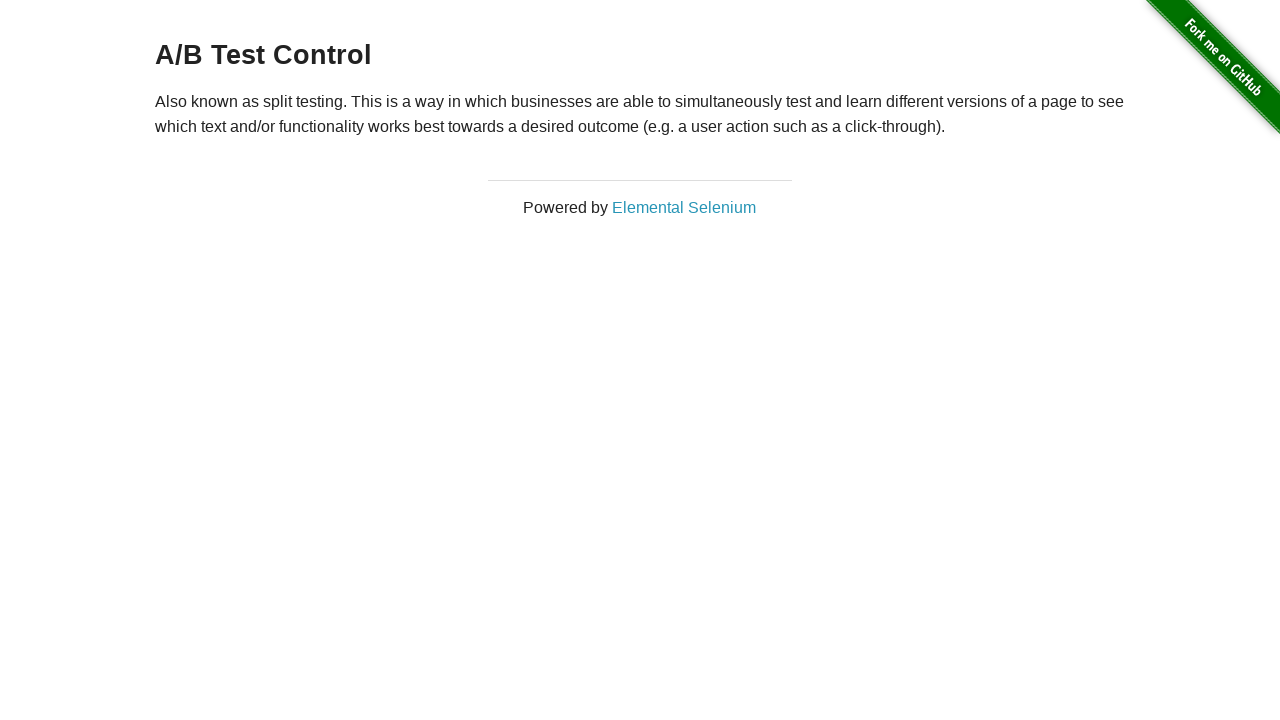

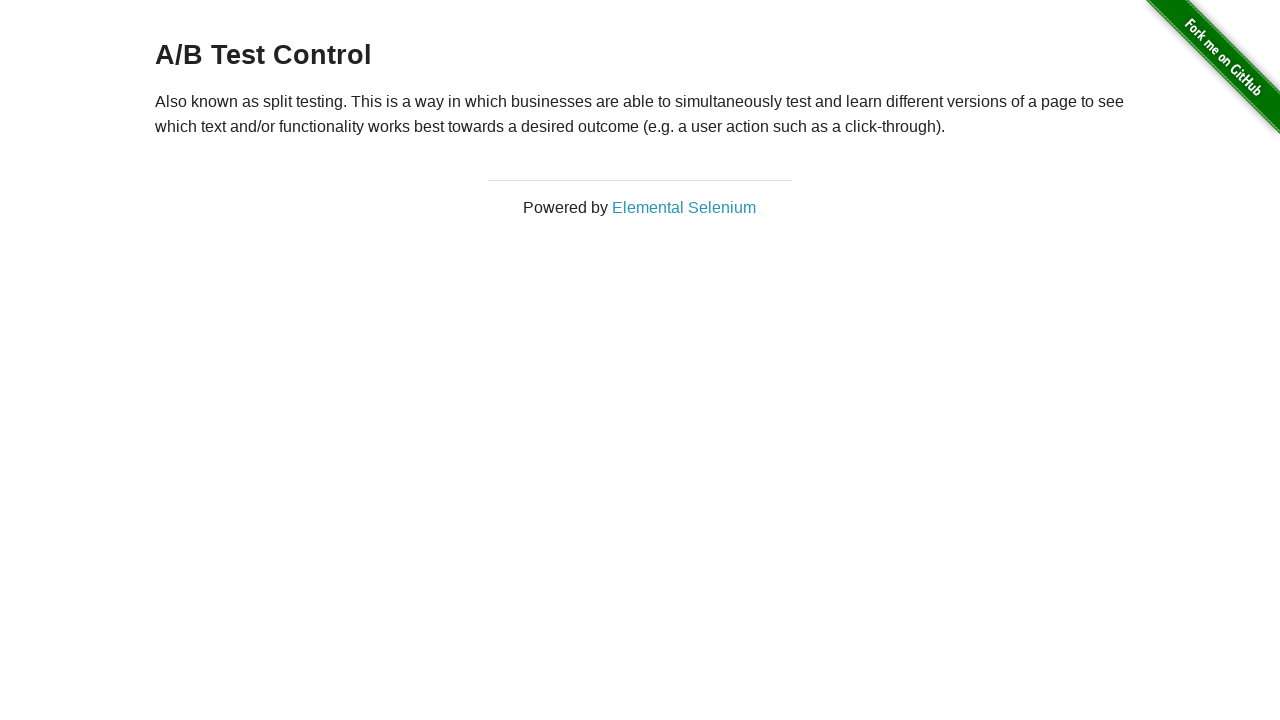